Tests prompt dialog by clicking a button to trigger a prompt, entering text, accepting it, and verifying the entered text appears

Starting URL: https://demoqa.com/alerts

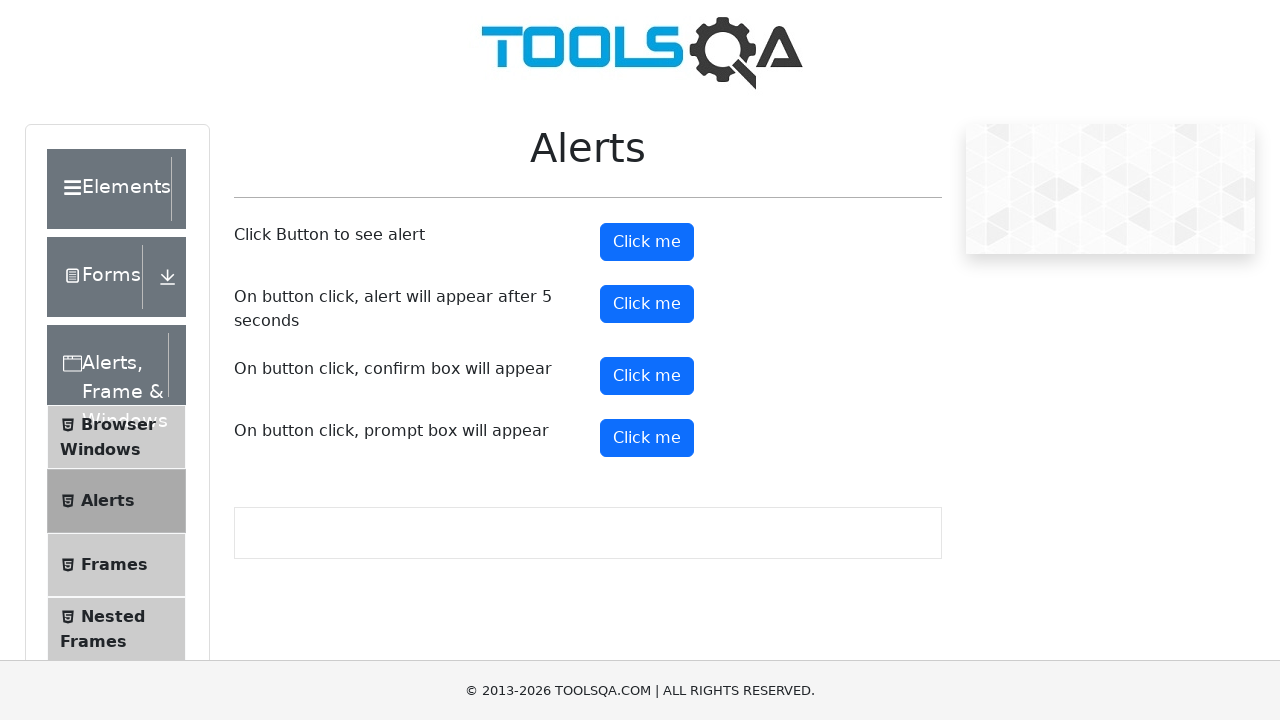

Set up dialog handler to accept prompt with text 'Maral'
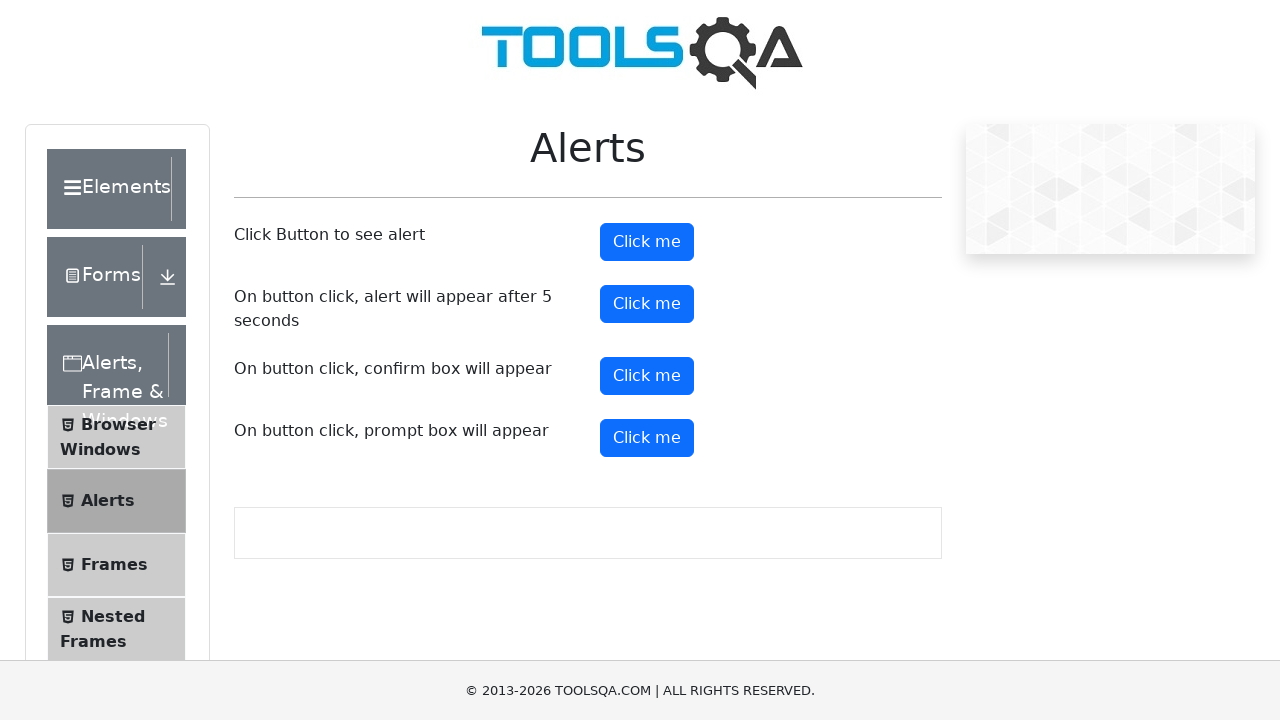

Clicked prompt button to trigger dialog at (647, 438) on #promtButton
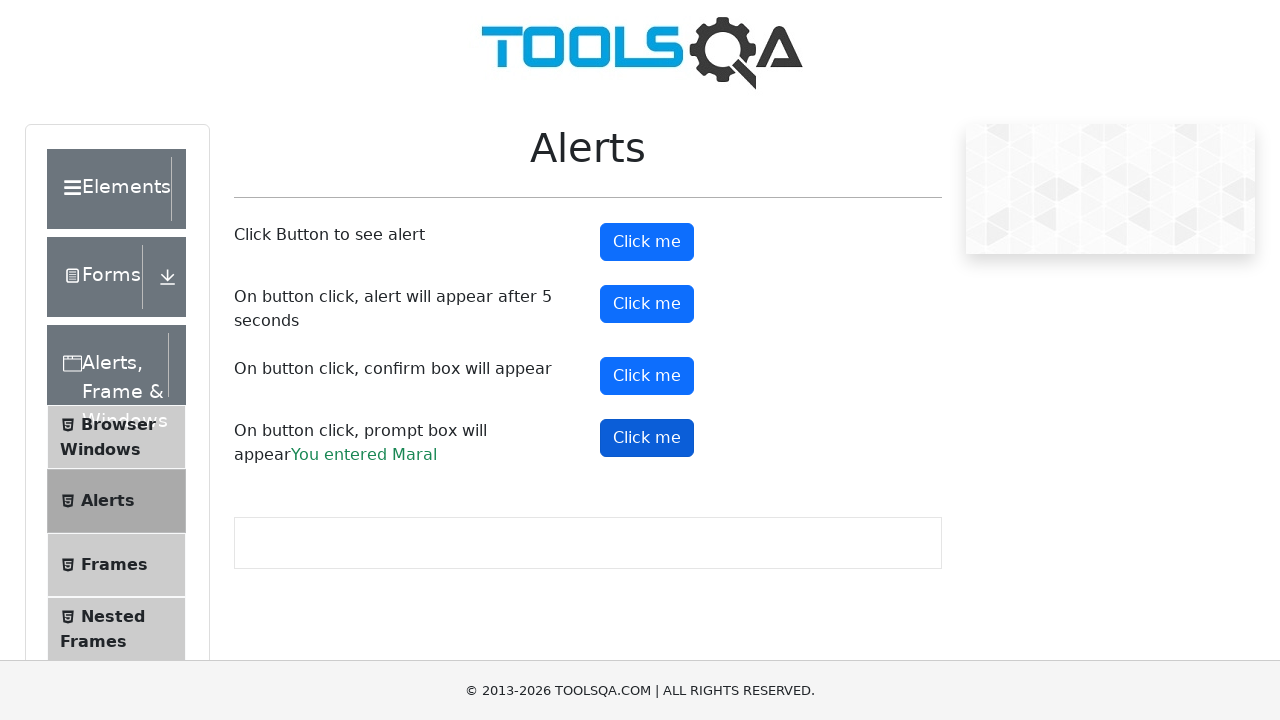

Retrieved prompt result text
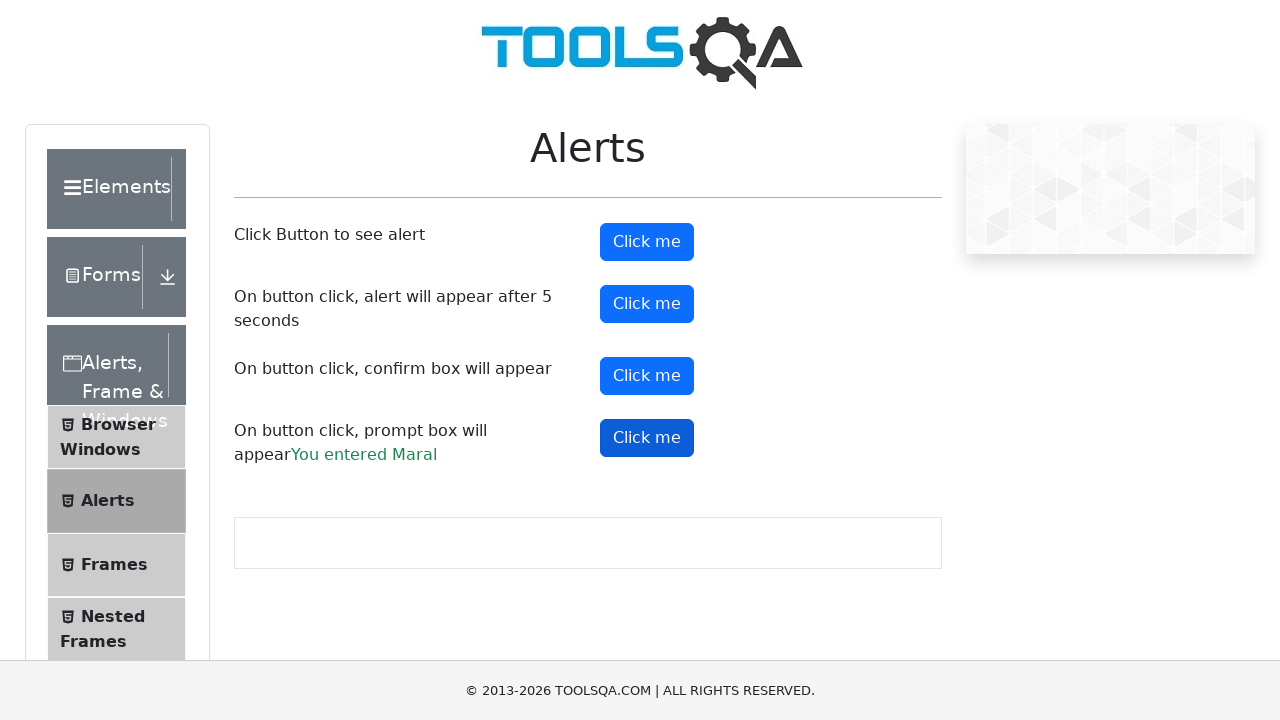

Verified prompt result displays 'You entered Maral'
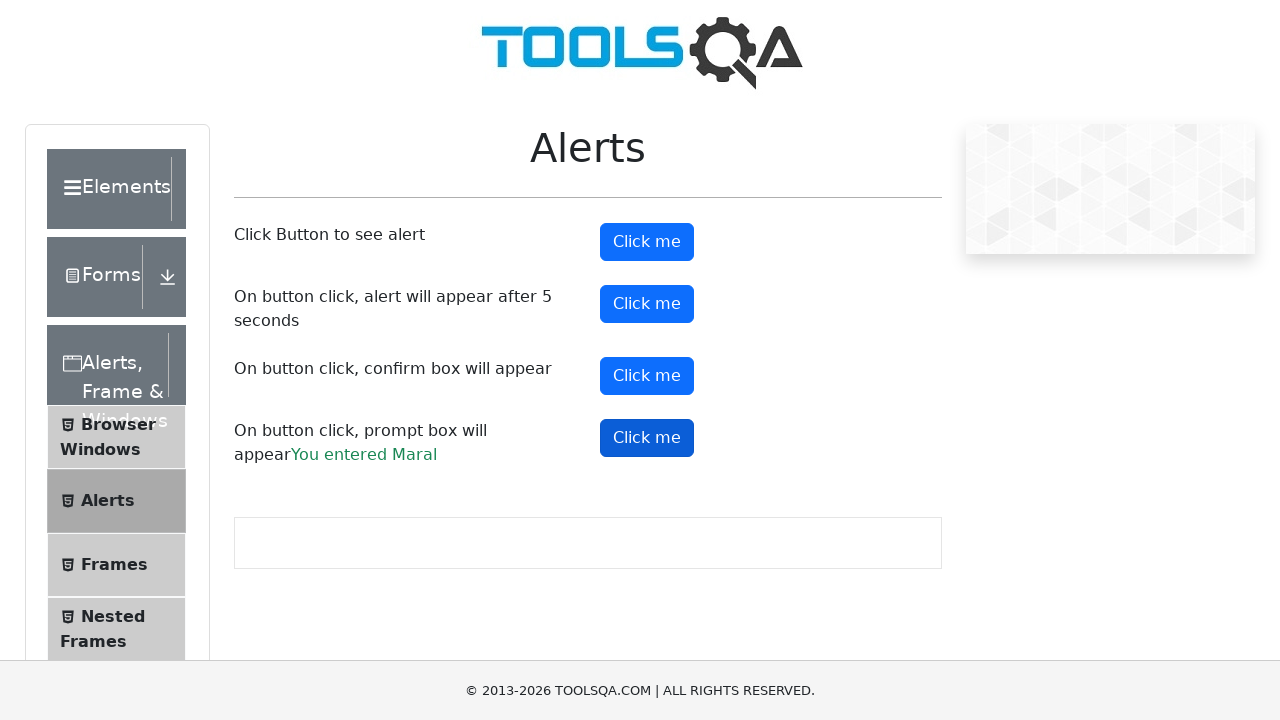

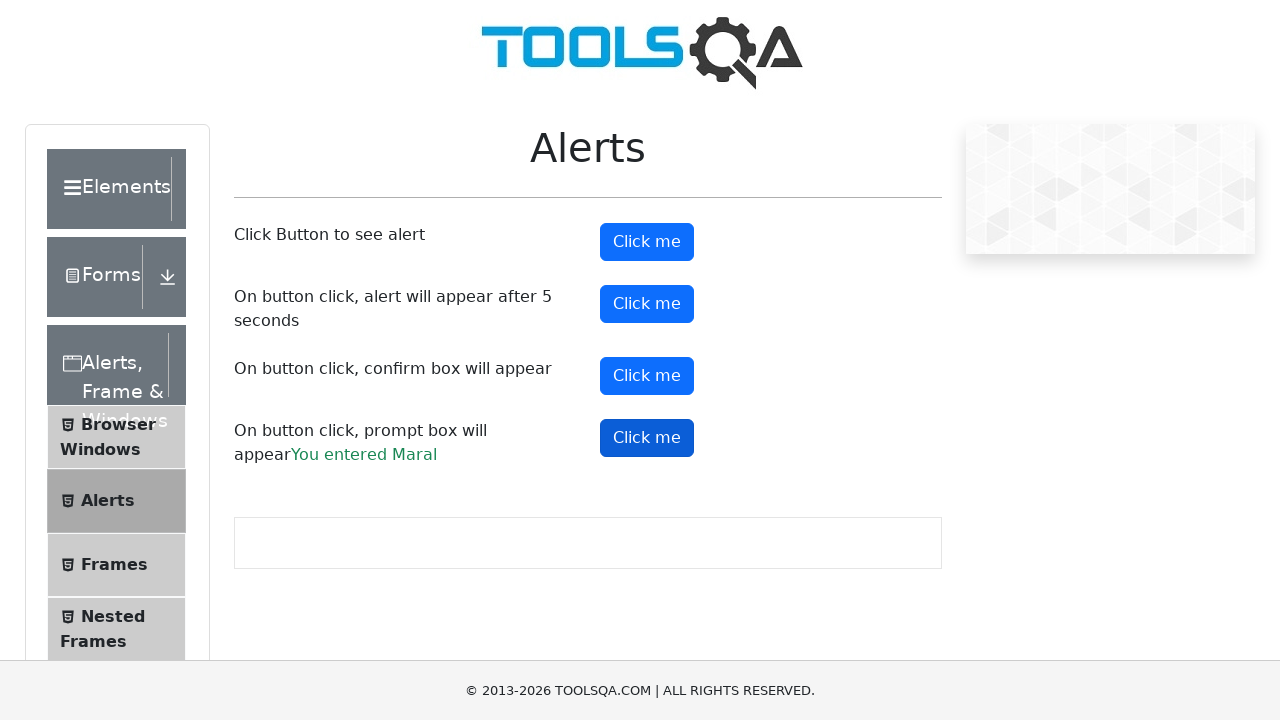